Tests add/remove elements functionality by double-clicking the Add button to create elements, then clicking Delete to remove one

Starting URL: http://the-internet.herokuapp.com/add_remove_elements/

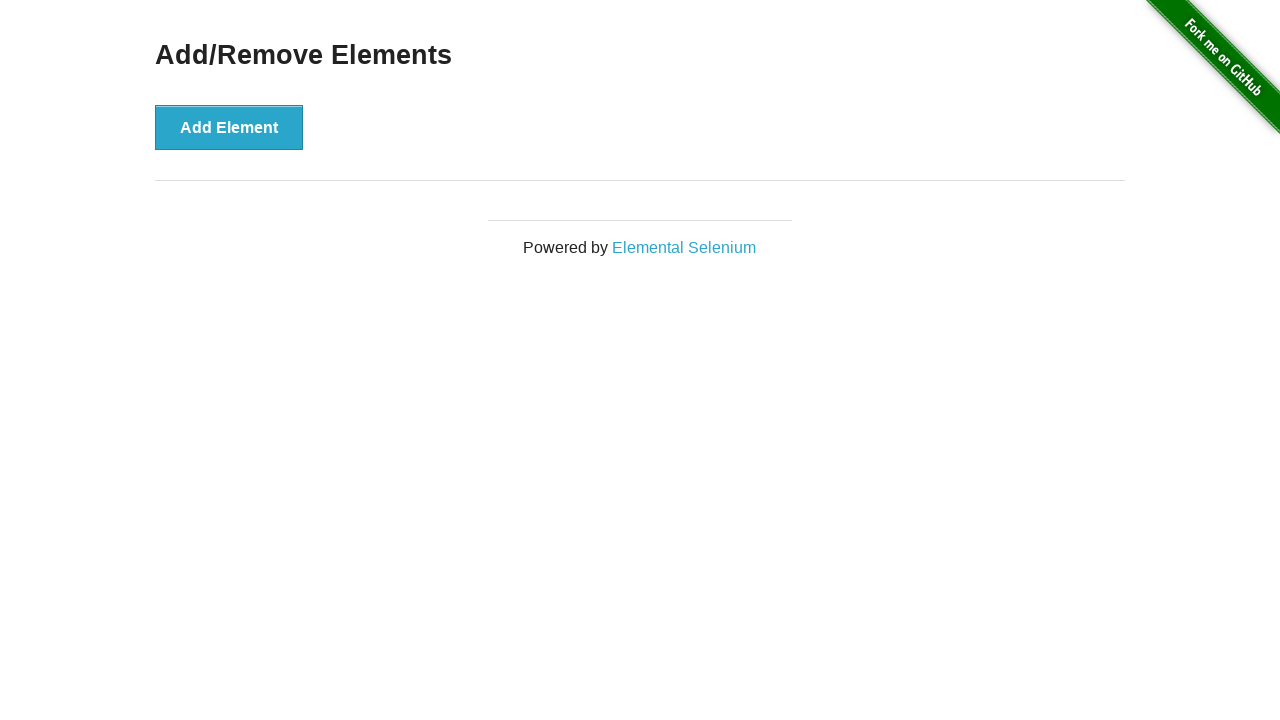

Double-clicked Add Element button to create two elements at (229, 127) on button
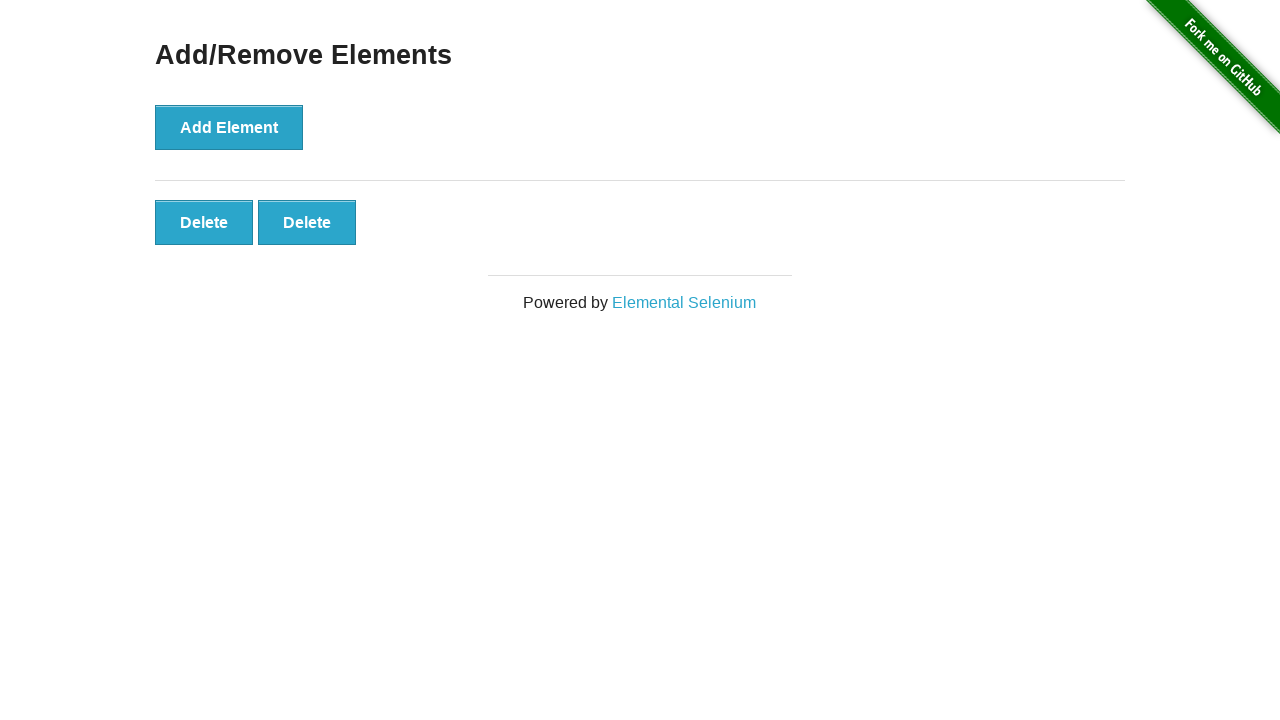

Clicked Delete button to remove one element at (204, 222) on xpath=//button[text()='Delete']
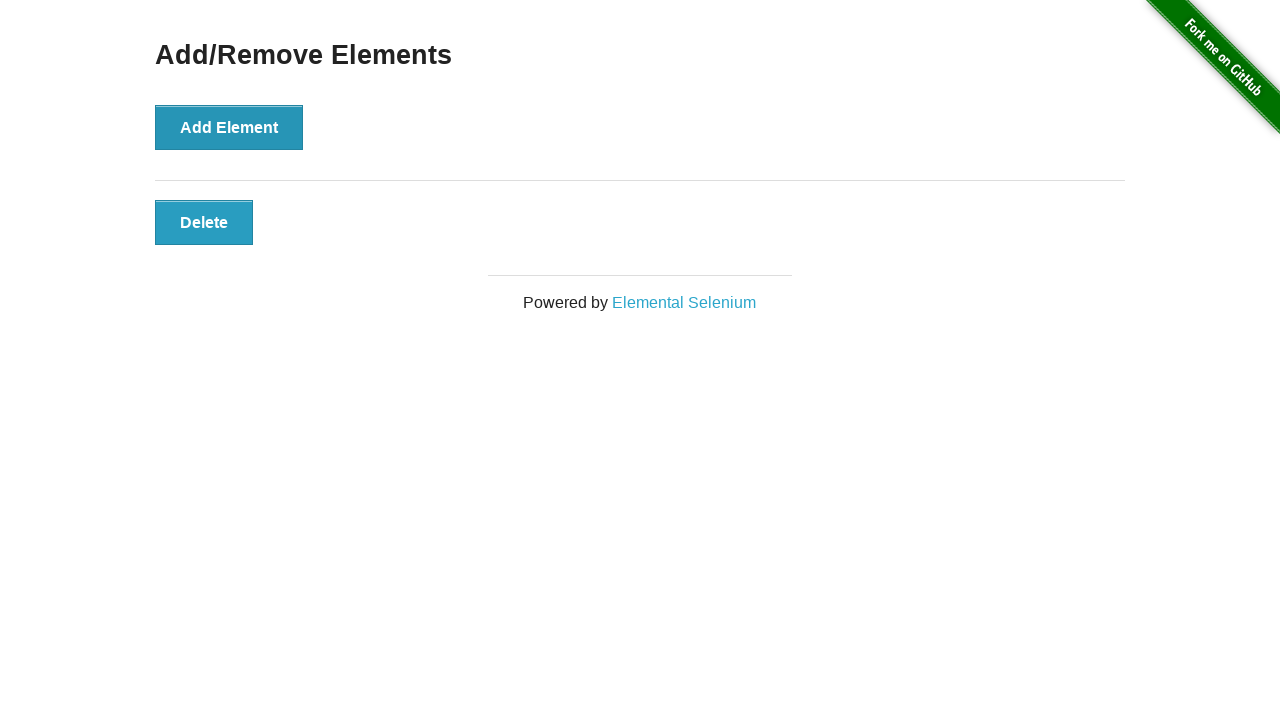

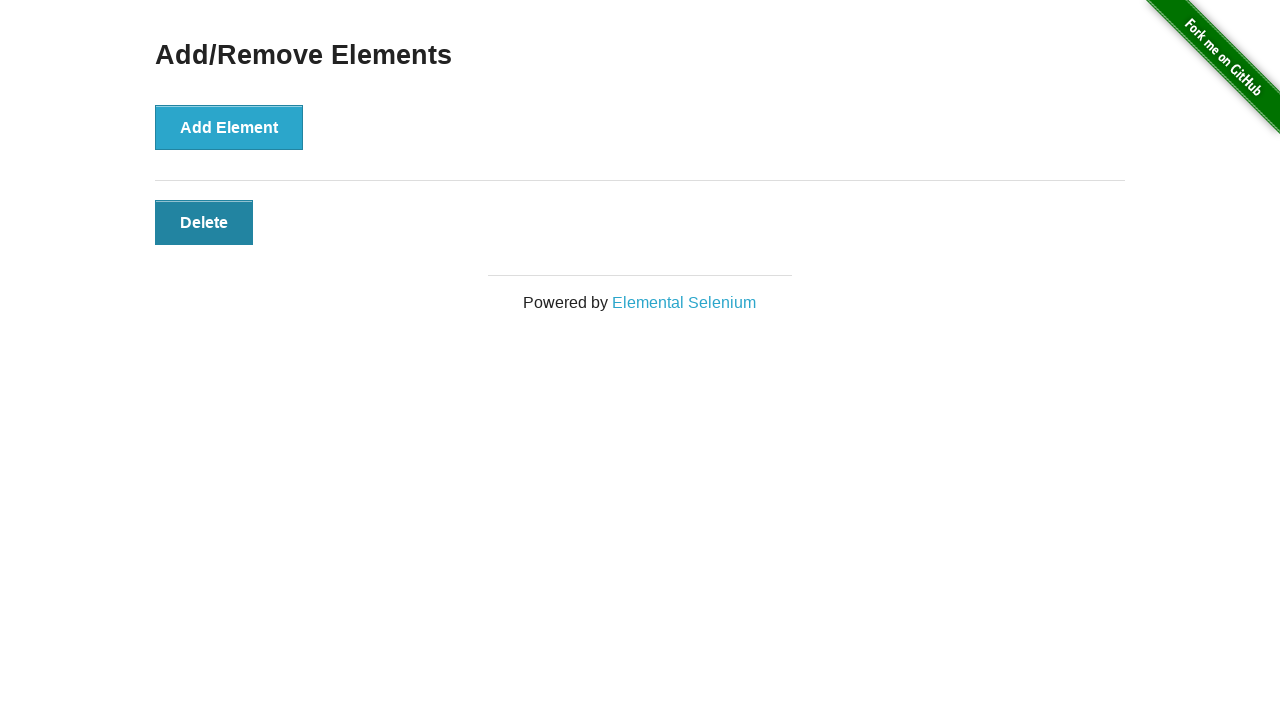